Tests clicking on the "A/B Testing" link on the homepage and verifies navigation to the A/B test page

Starting URL: https://the-internet.herokuapp.com/

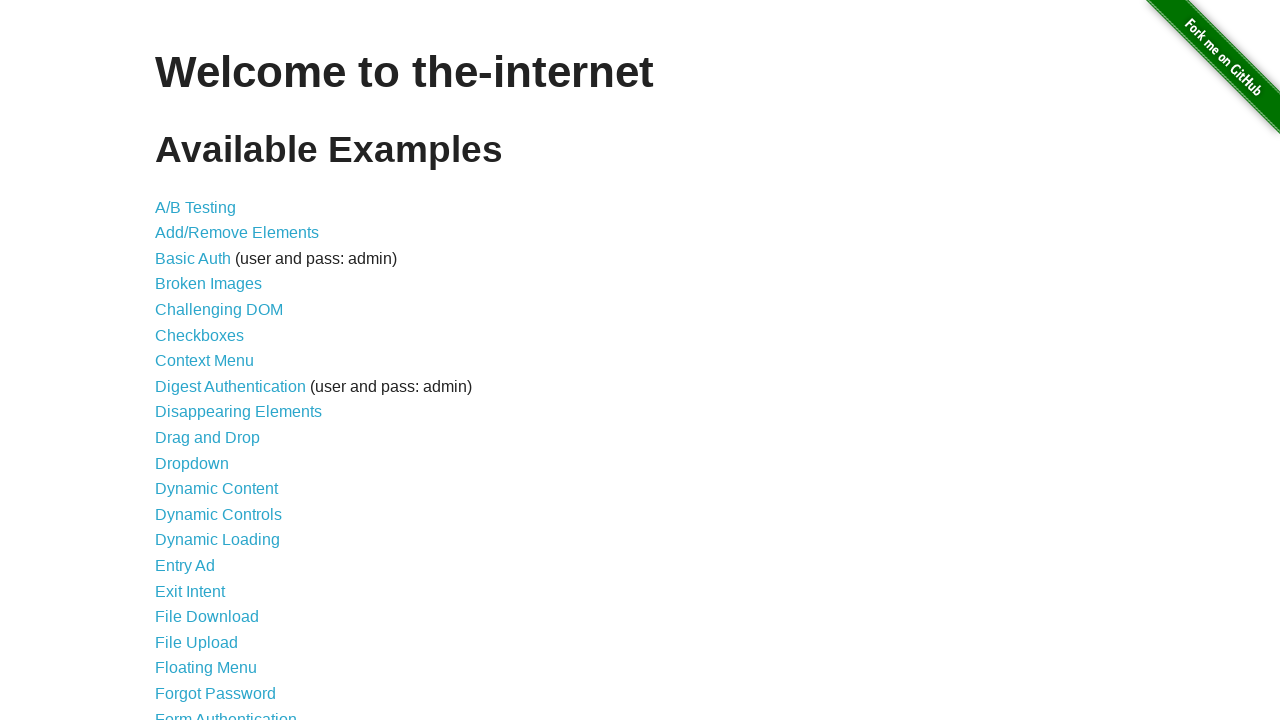

Clicked on the 'A/B Testing' link at (196, 207) on a:text('A/B Testing')
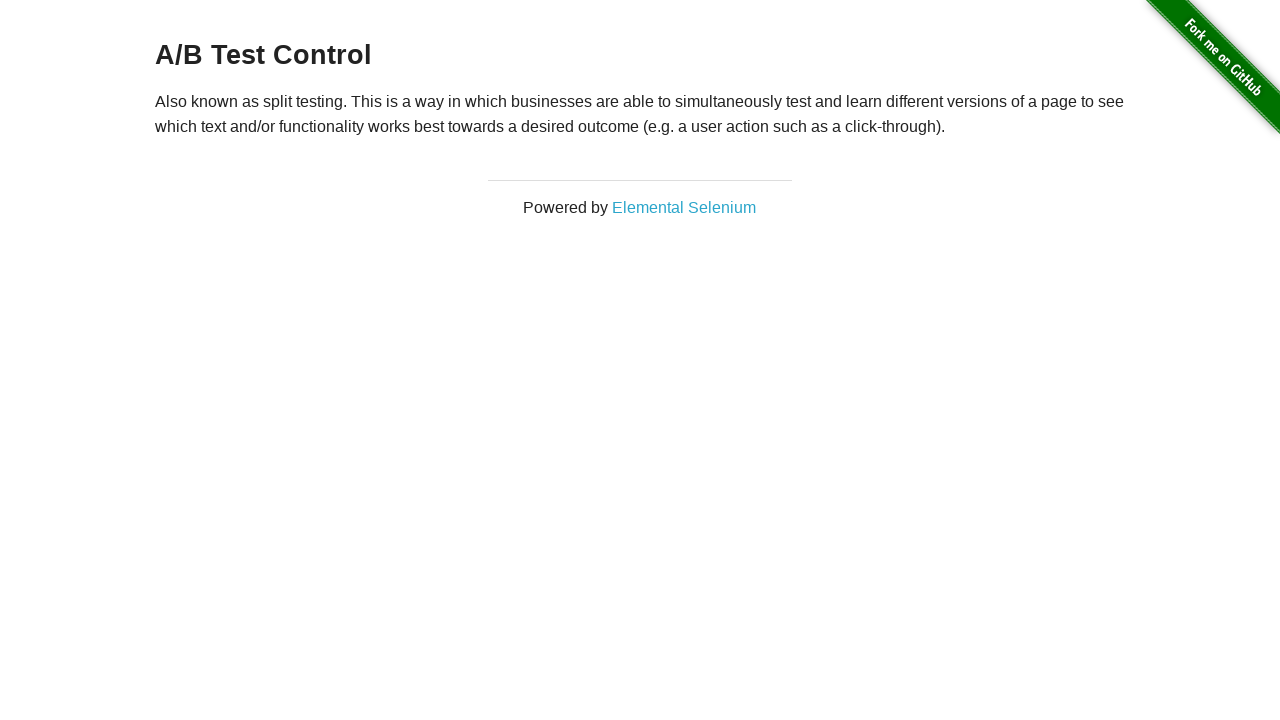

Navigation to A/B test page completed - URL verified
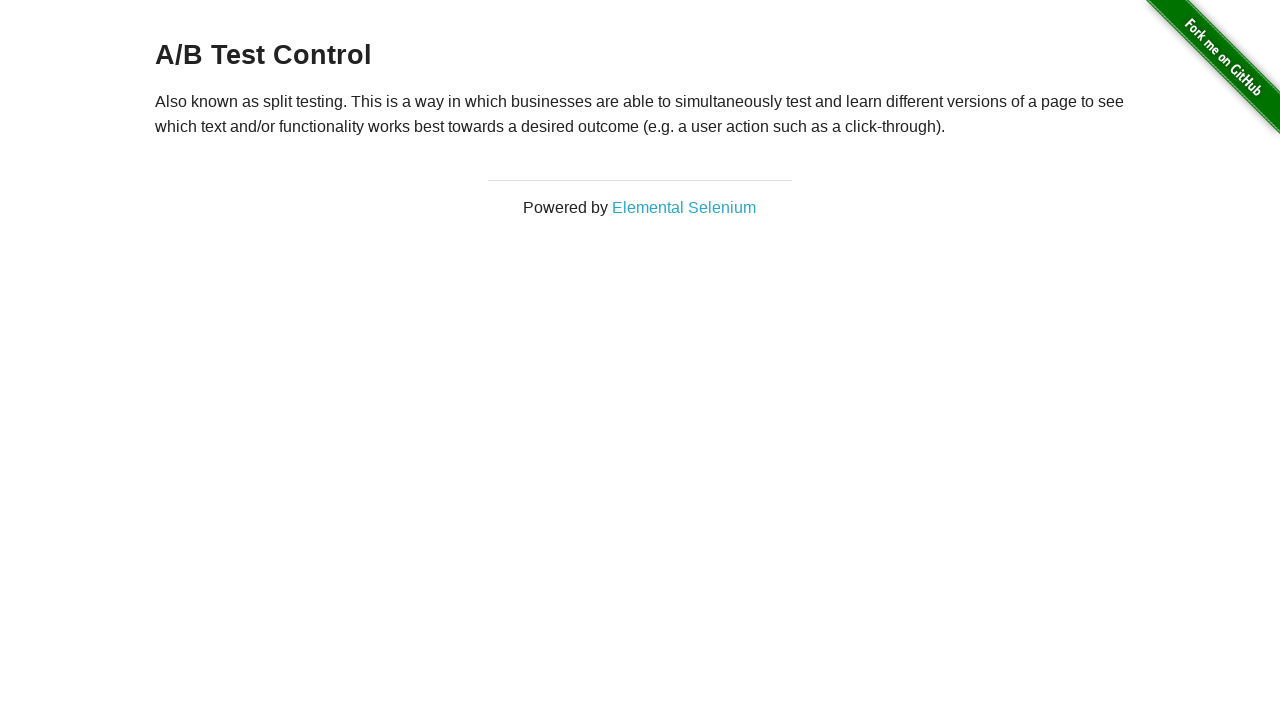

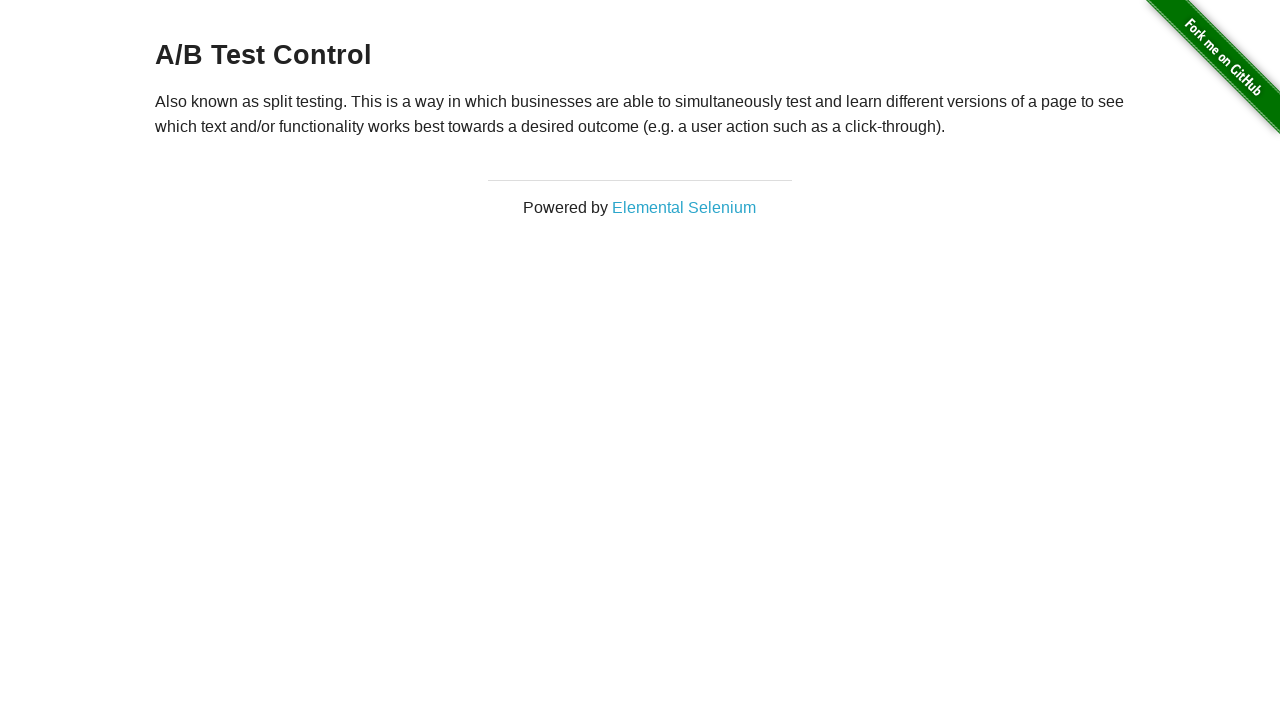